Navigates to a Korean website's mobile page and clicks on an image link

Starting URL: https://yangsancc.co.kr/_mobile/index.asp

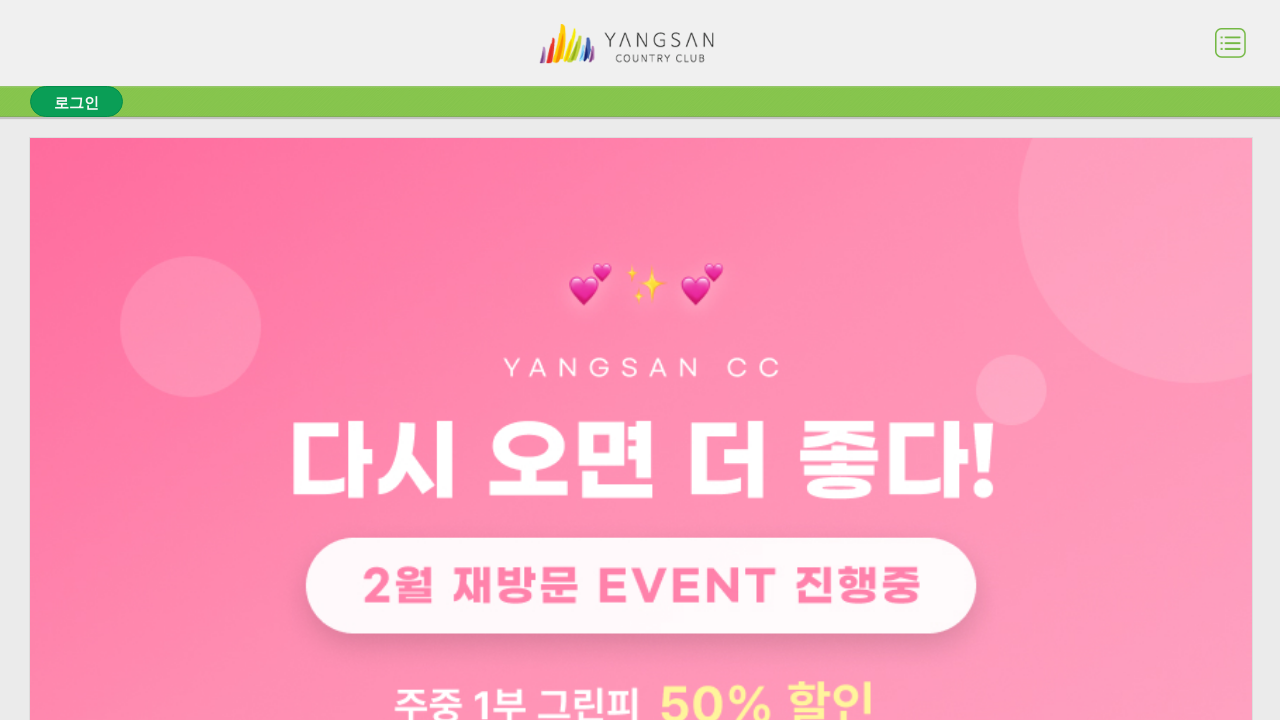

Navigated to Korean website mobile page
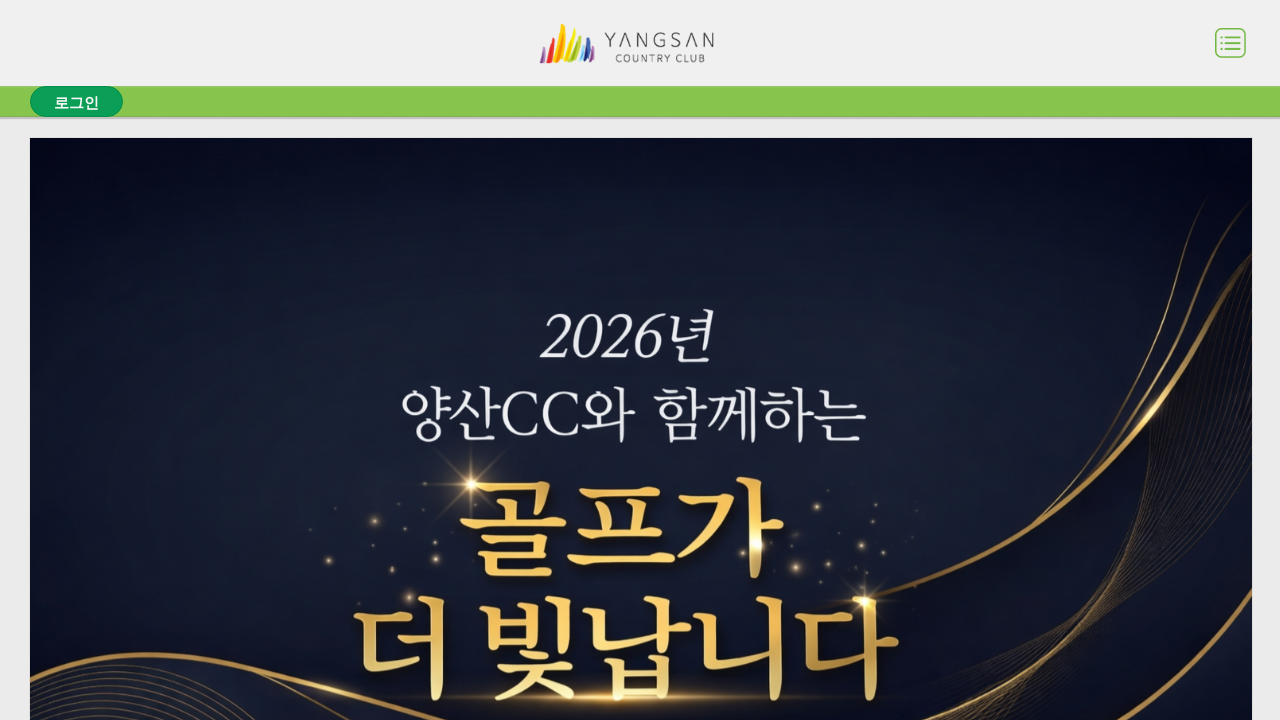

Clicked on the first image link in the content area at (332, 361) on xpath=//*[@id='content']/div[2]/ul[1]/li[1]/a/img
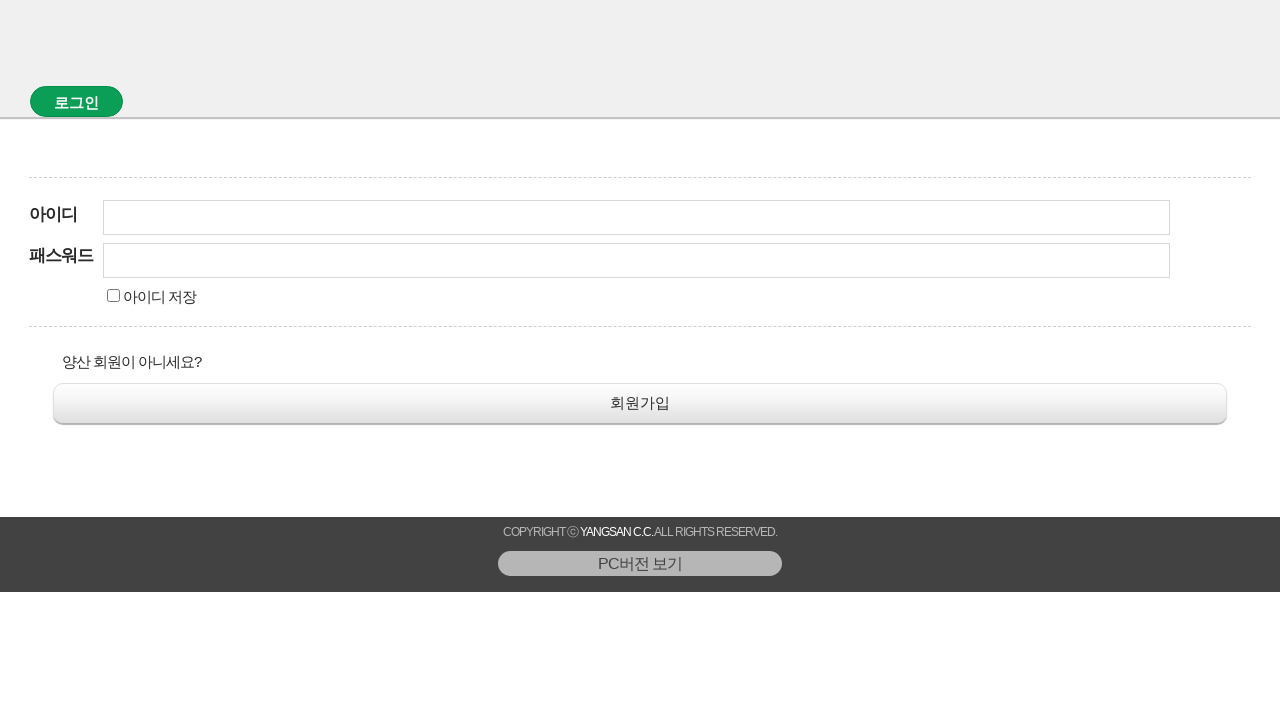

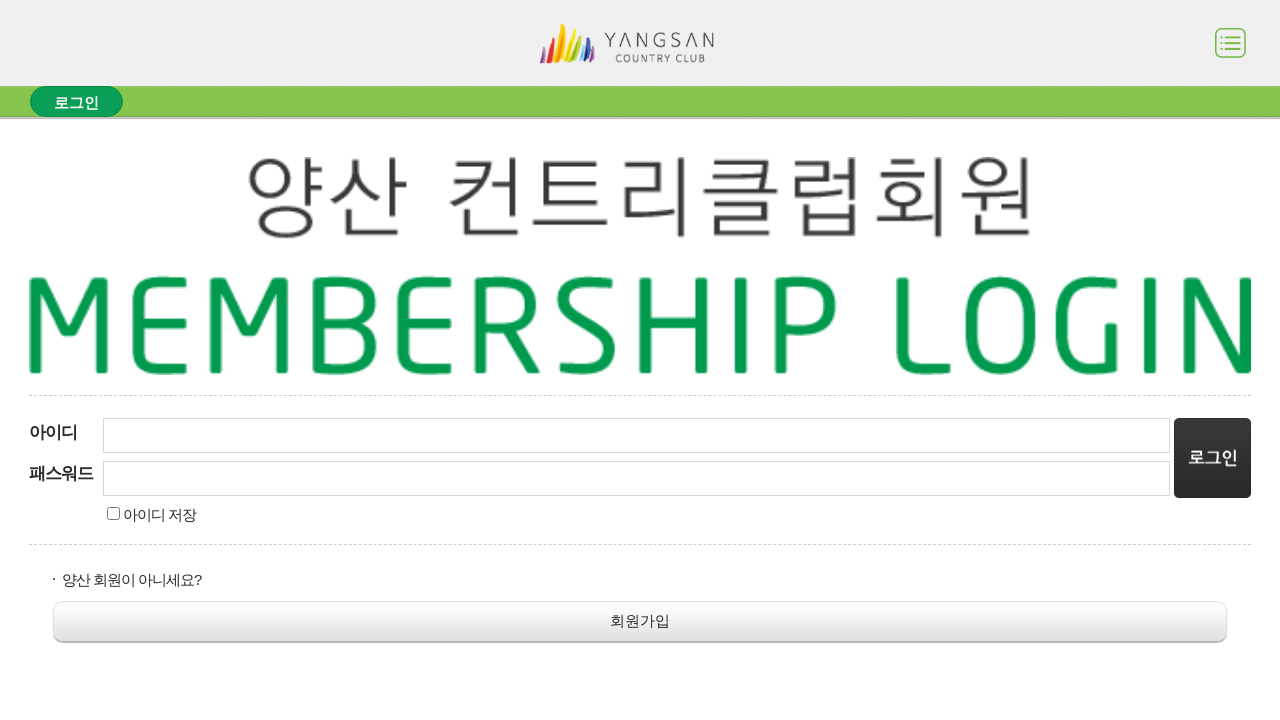